Tests text input functionality by entering text "ОТУС" into an input field and verifying the value is correctly set.

Starting URL: https://otus.home.kartushin.su/training.html

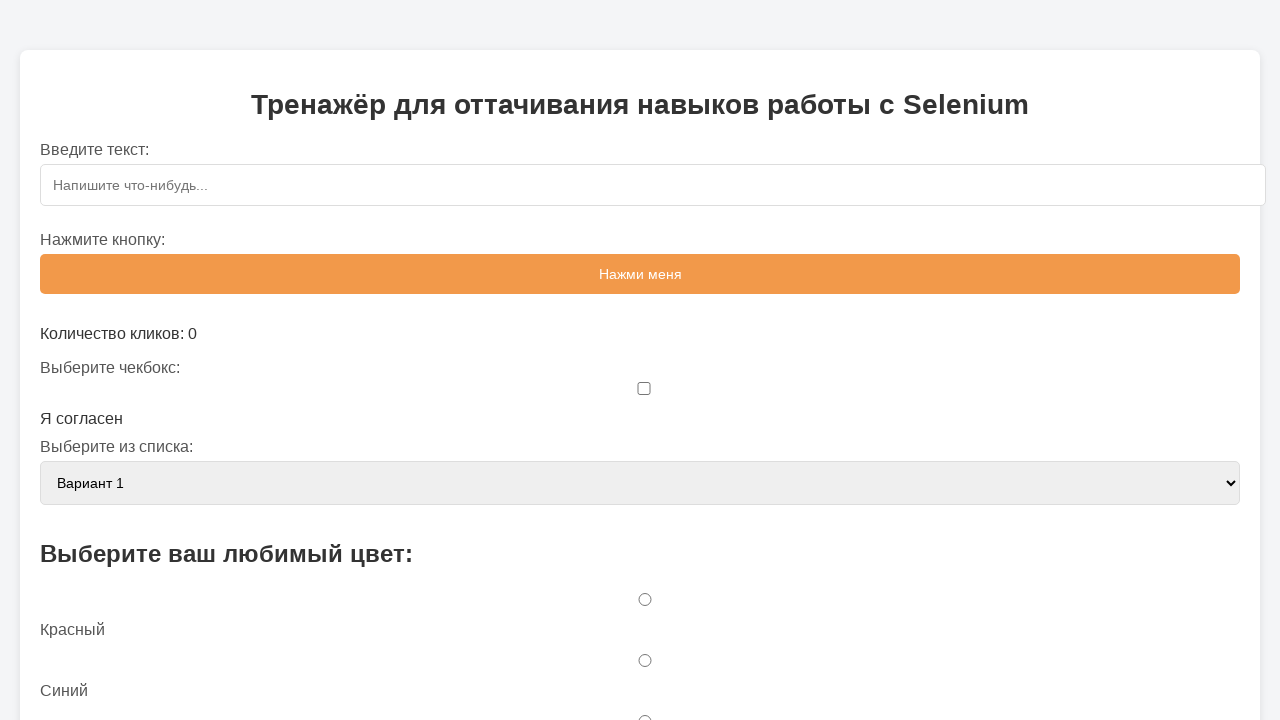

Waited for text input field #textInput to be visible
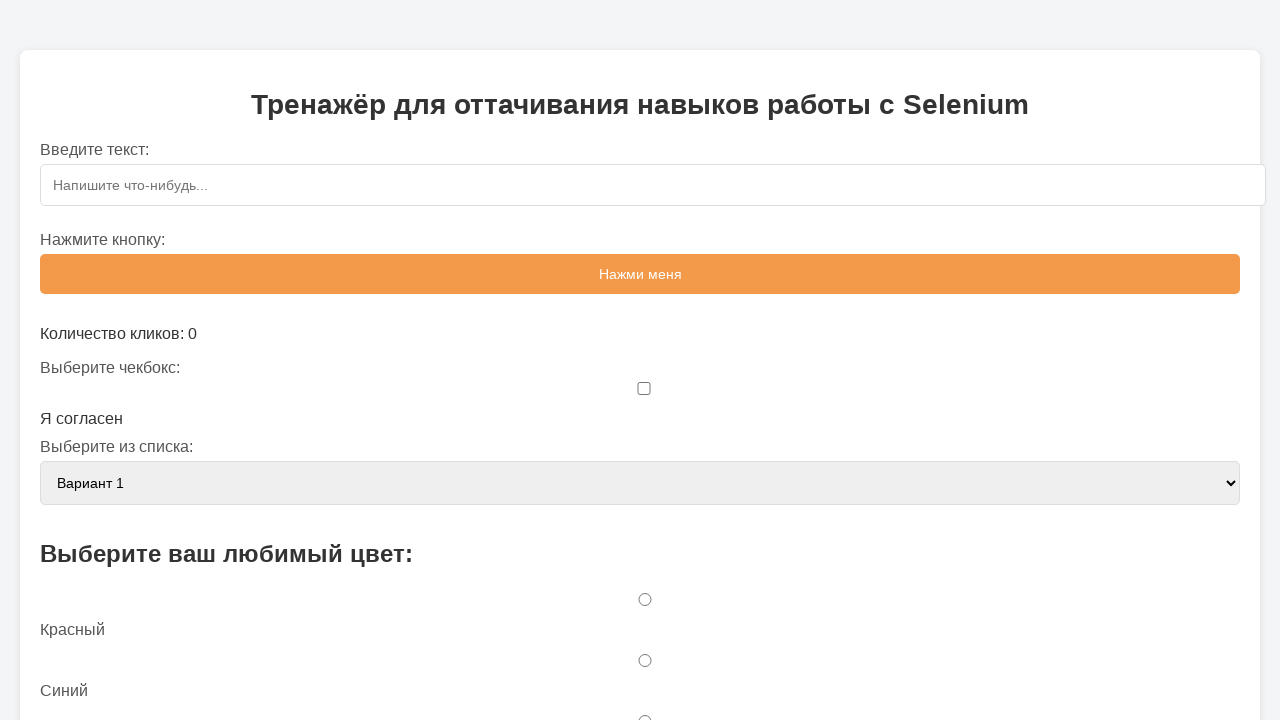

Filled text input field with 'ОТУС' on #textInput
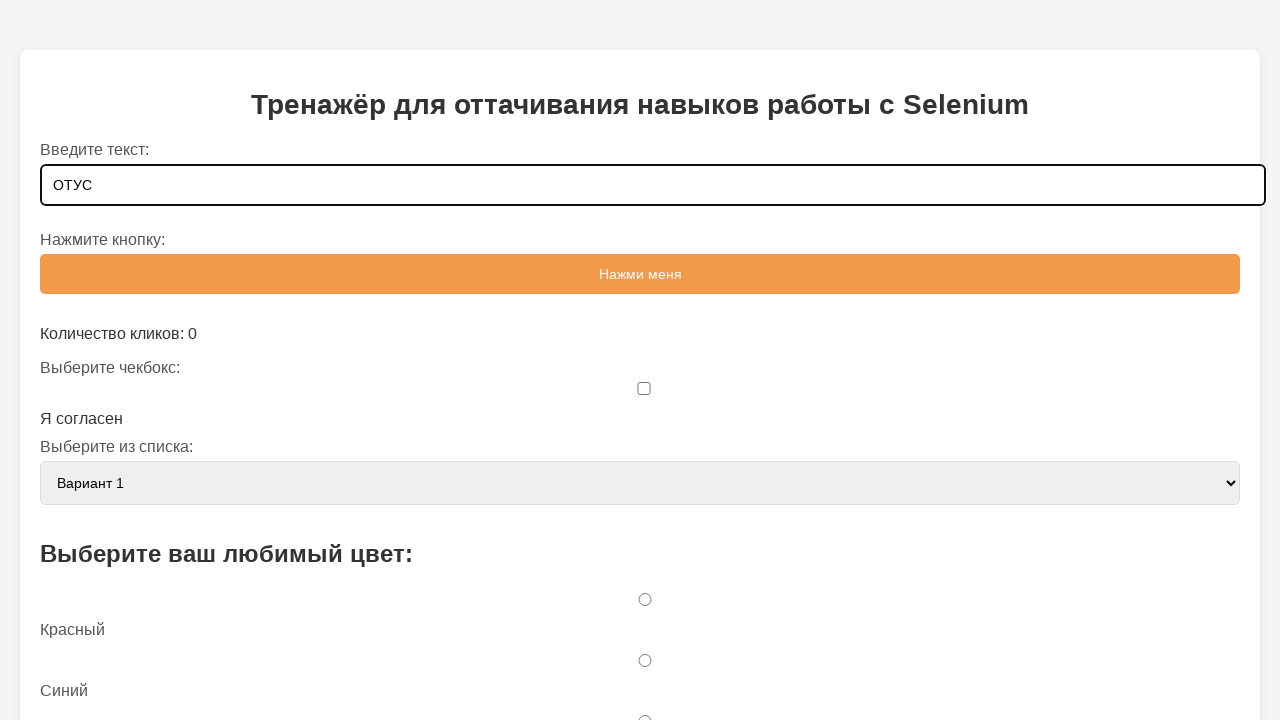

Retrieved input value from #textInput field
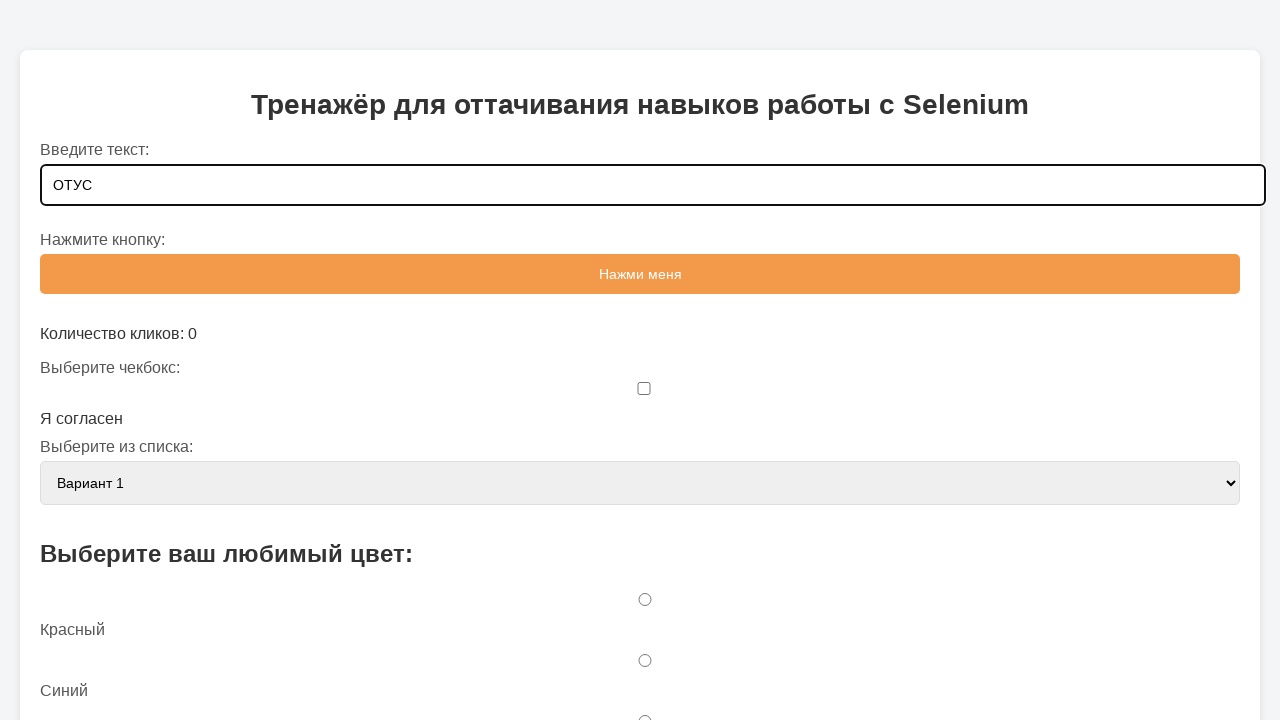

Verified that input value matches expected text 'ОТУС'
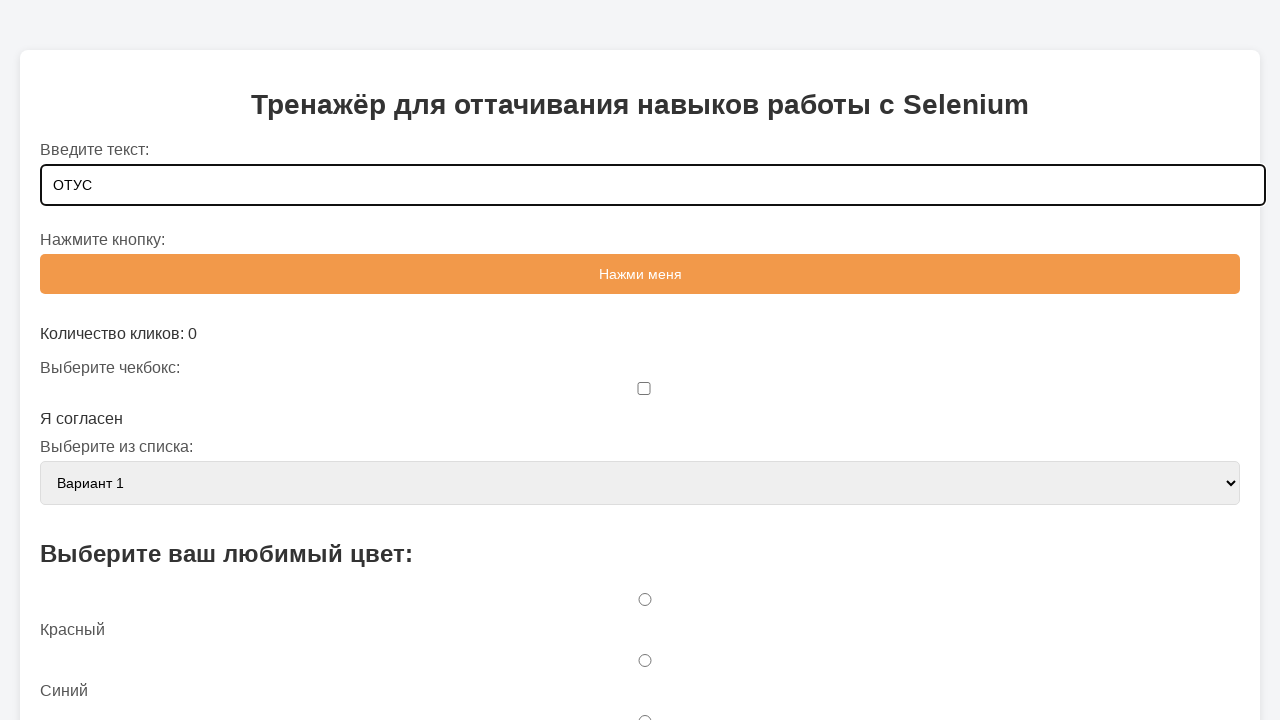

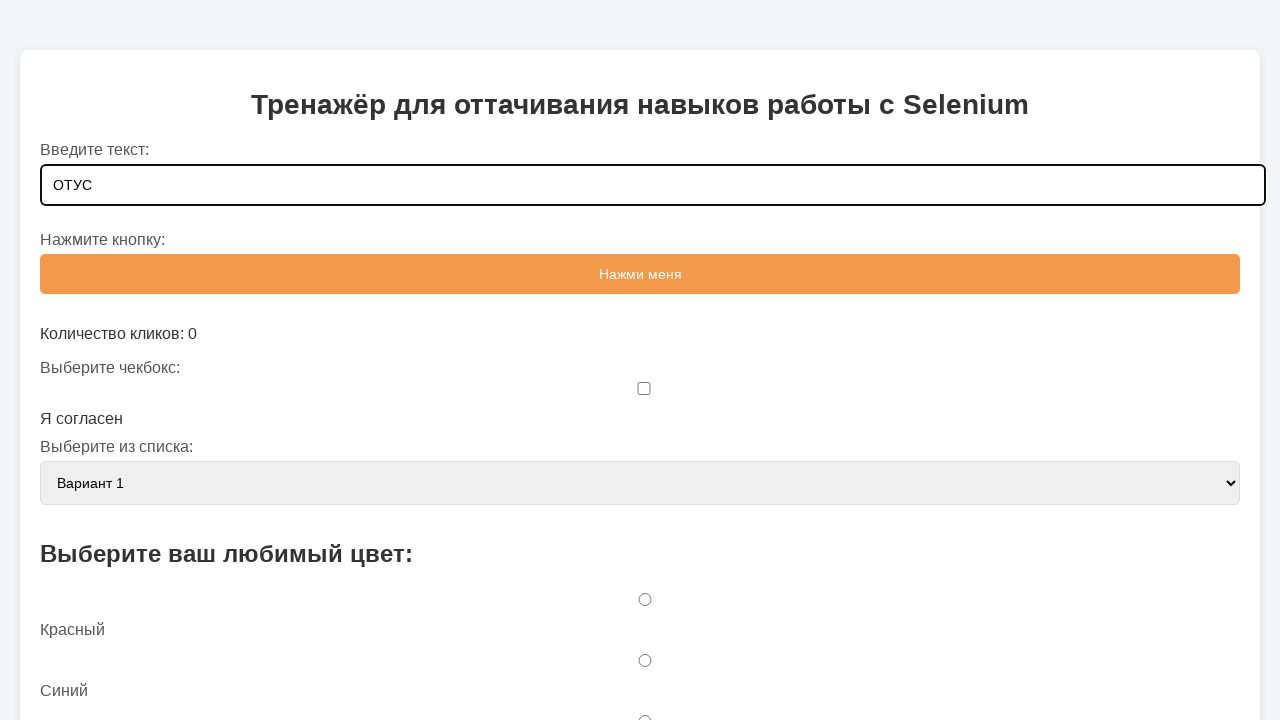